Tests that financial calculations are preserved after replacing placeholder listings with real property listings, verifying income projections remain within acceptable variance.

Starting URL: https://frameworkrealestatesolutions.com/portfolio-simulator-v3.html

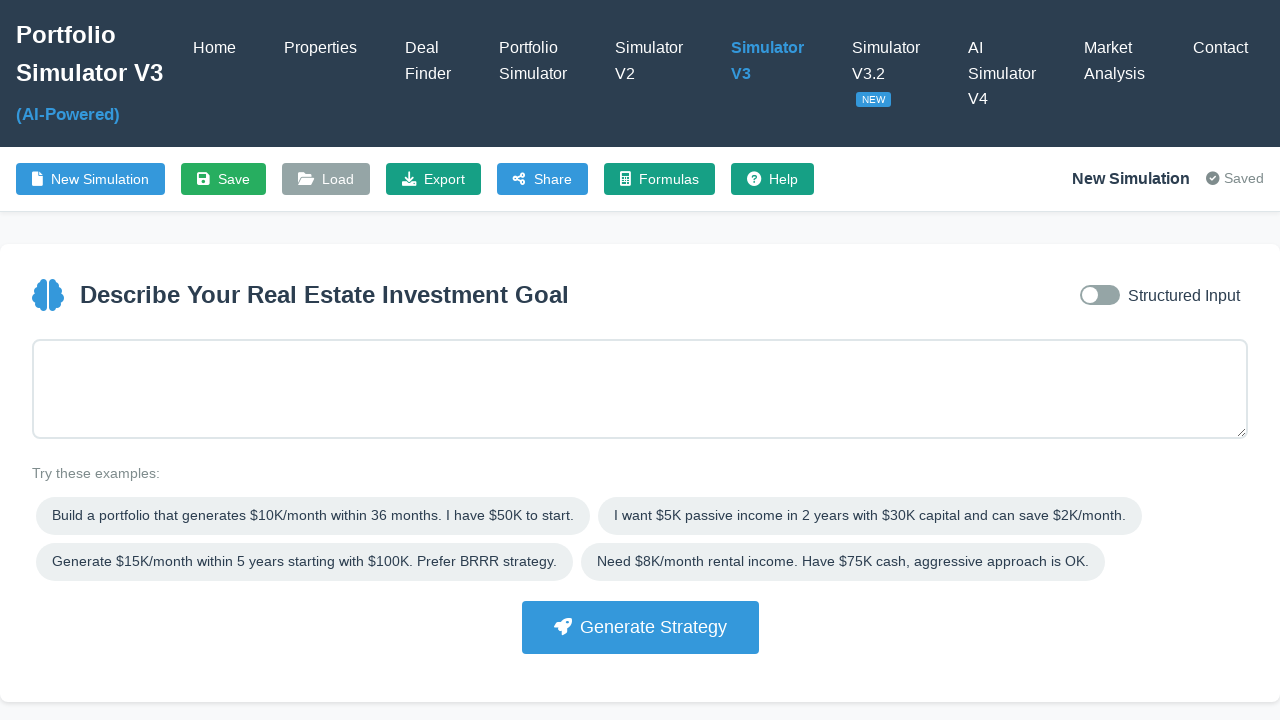

Waited for Portfolio Simulator V3 page to load
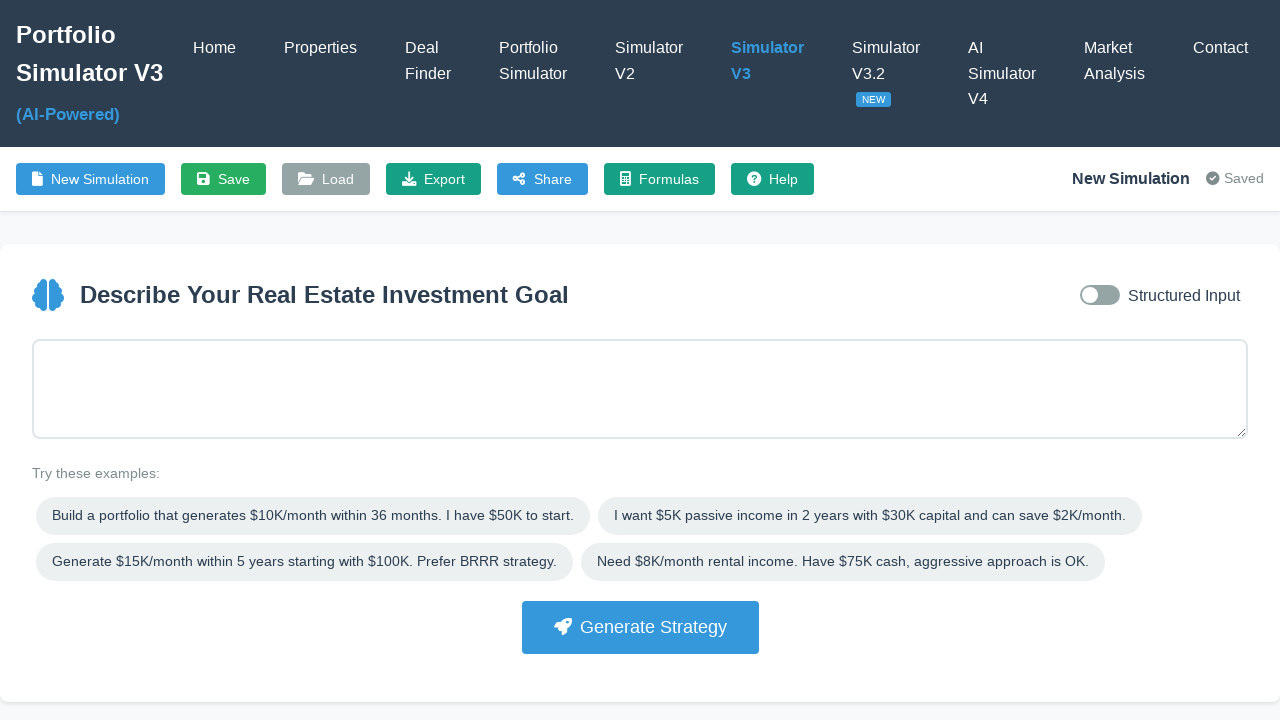

Switched to structured input mode at (1100, 295) on #inputModeToggle
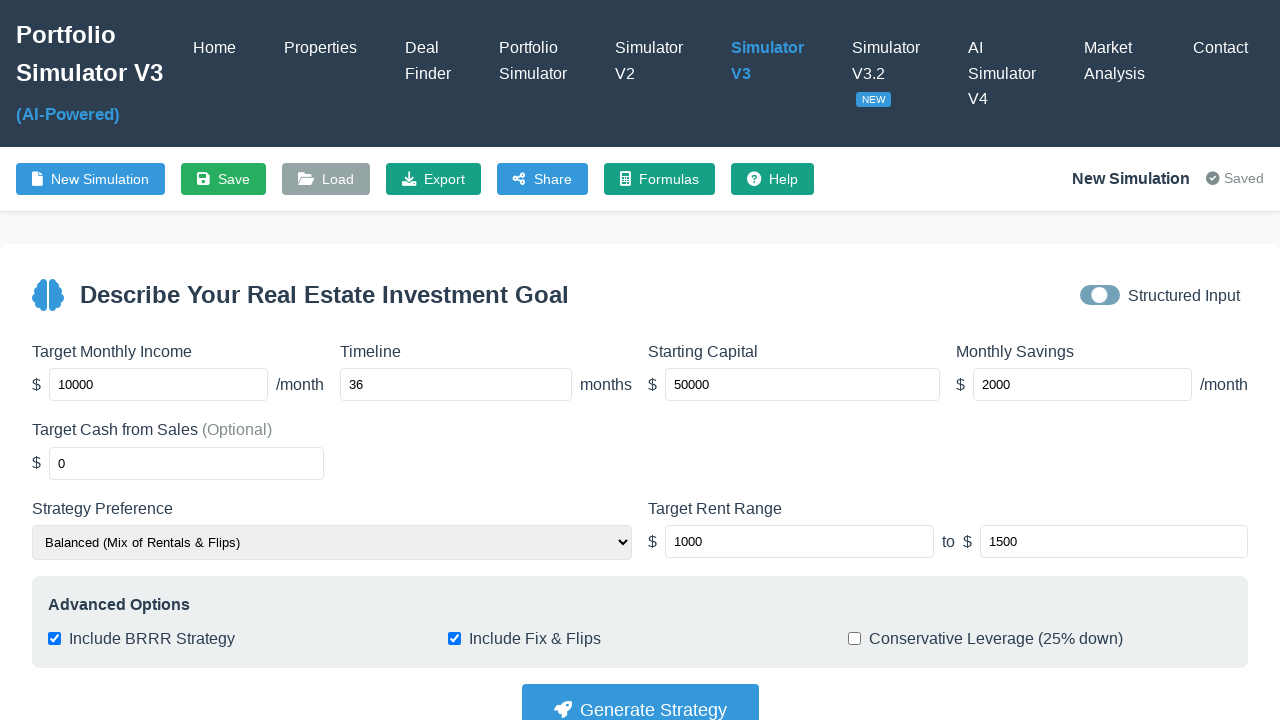

Set target income to $3000 on #targetIncome
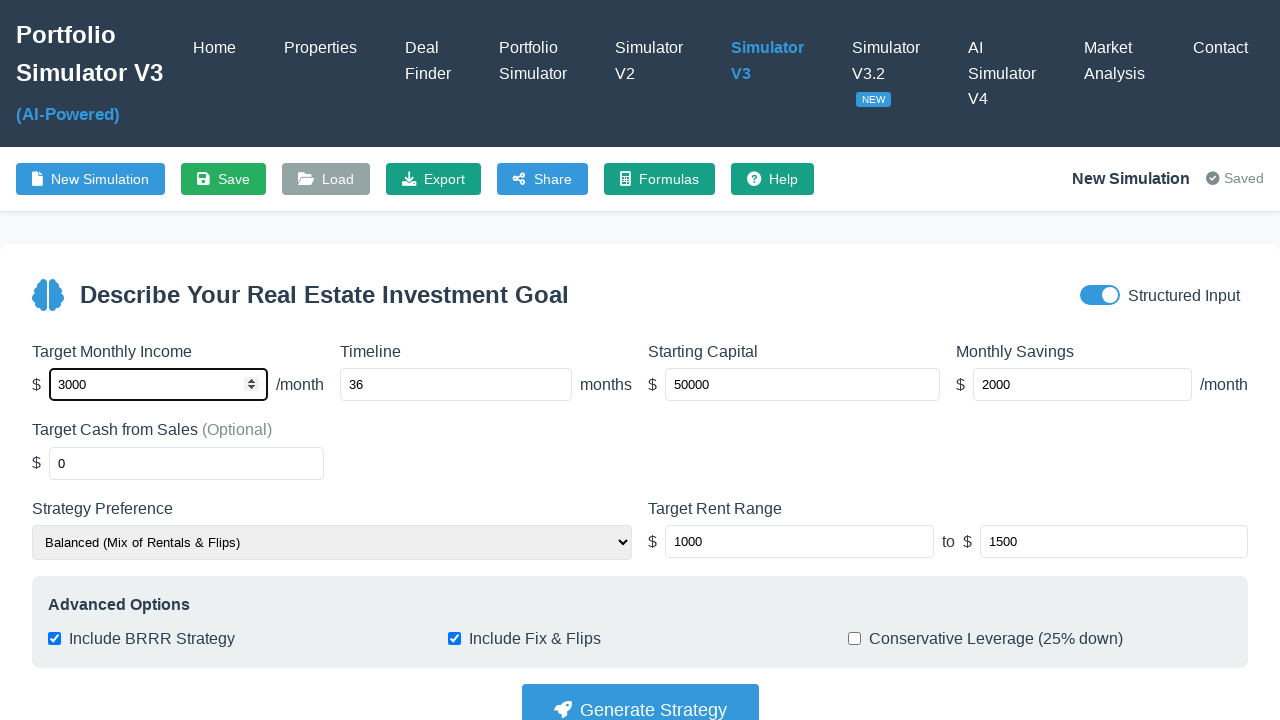

Set timeline to 24 months on #timeline
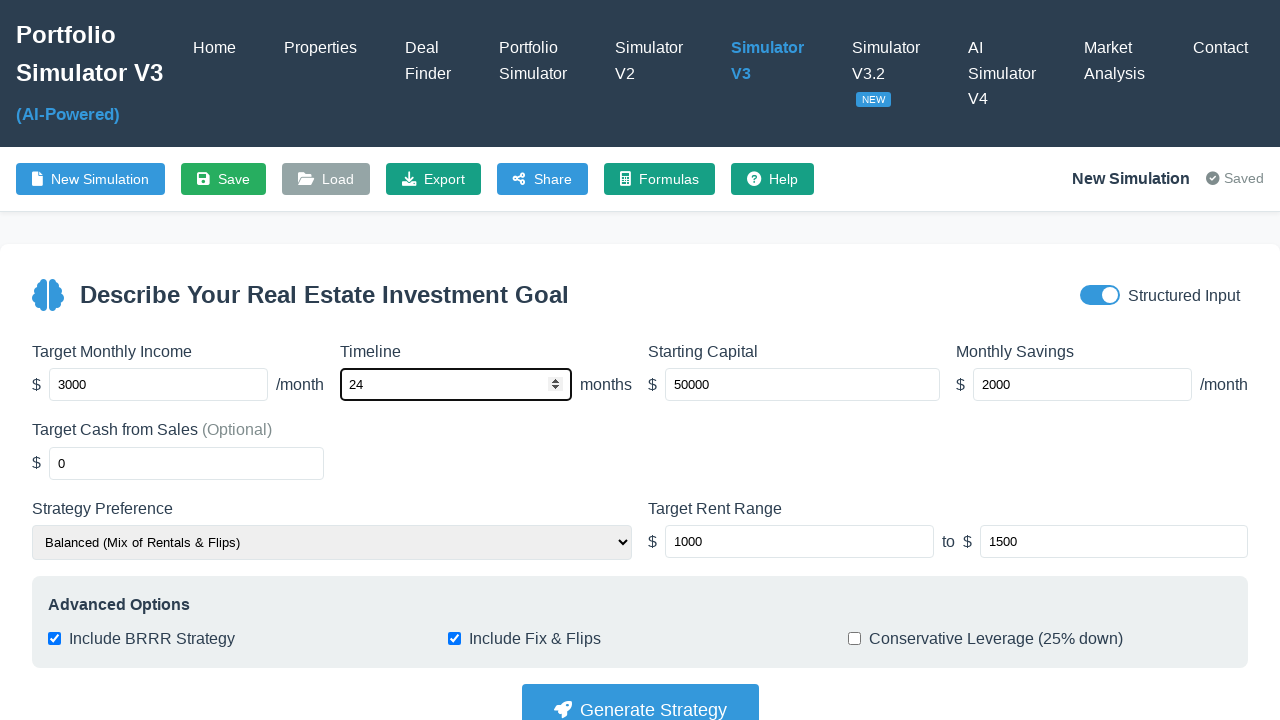

Set starting capital to $60000 on #startingCapital
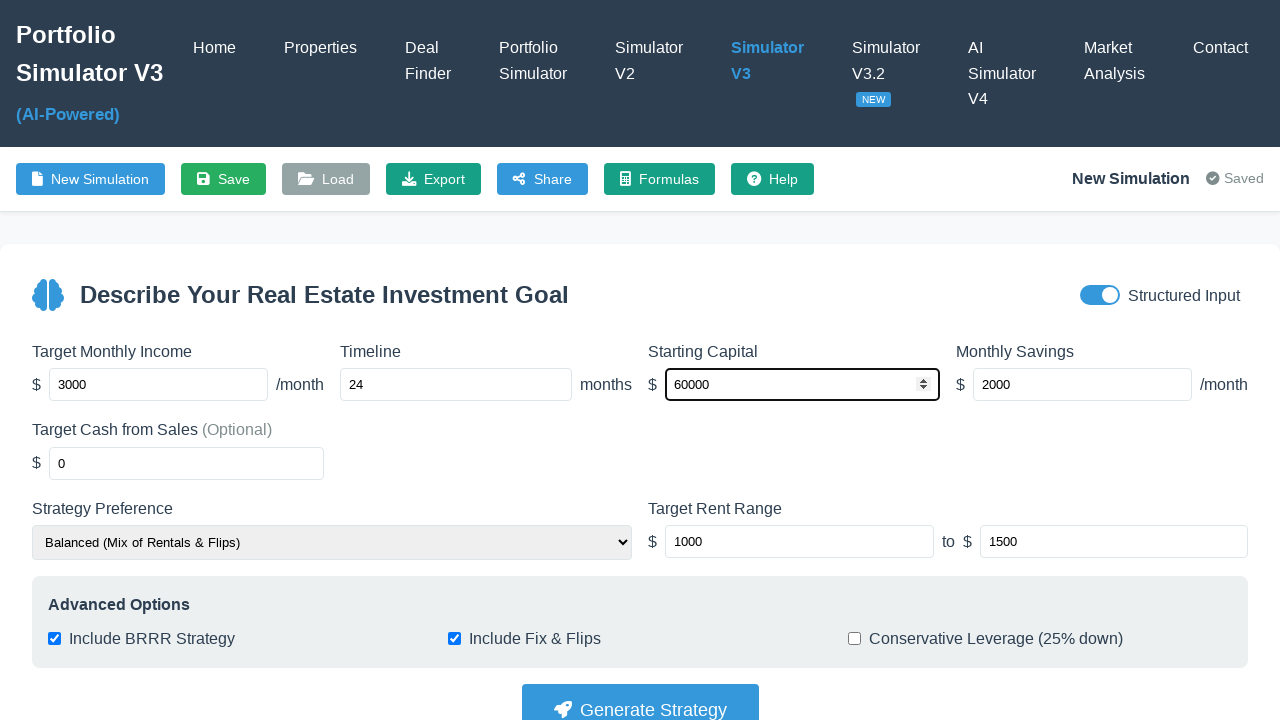

Clicked Generate Strategy button at (640, 694) on button:has-text("Generate Strategy")
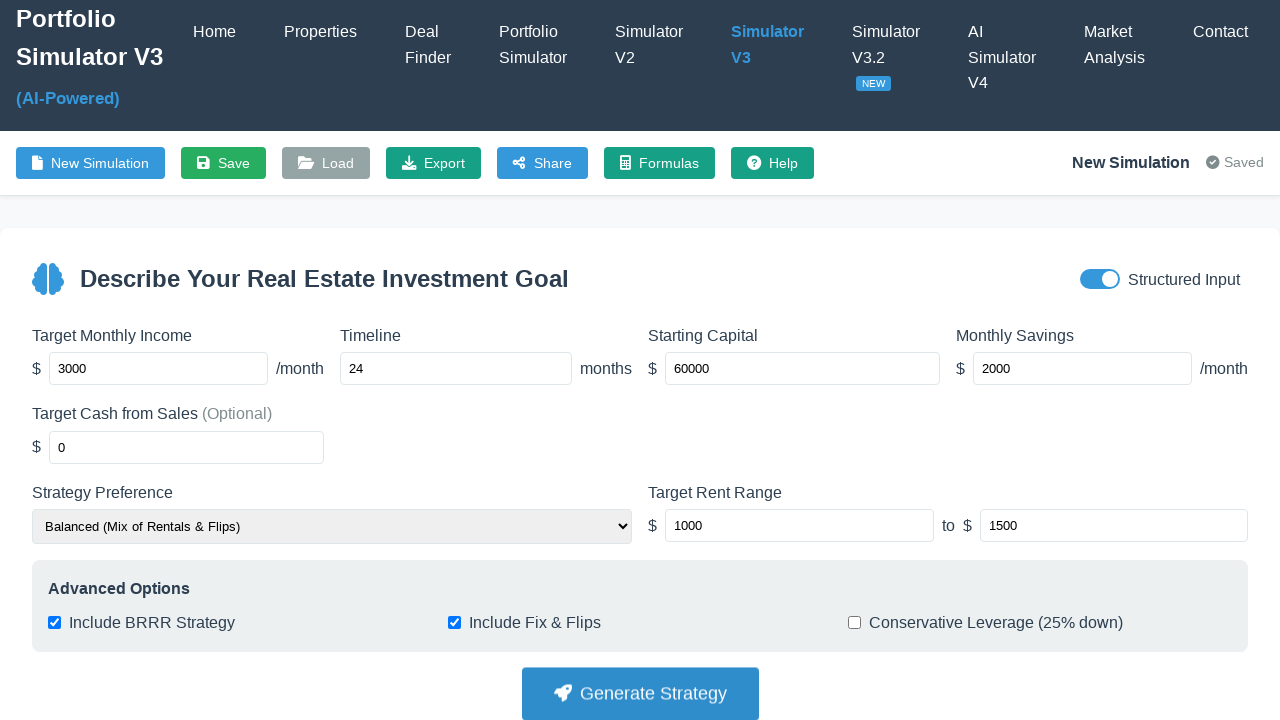

Strategy card loaded
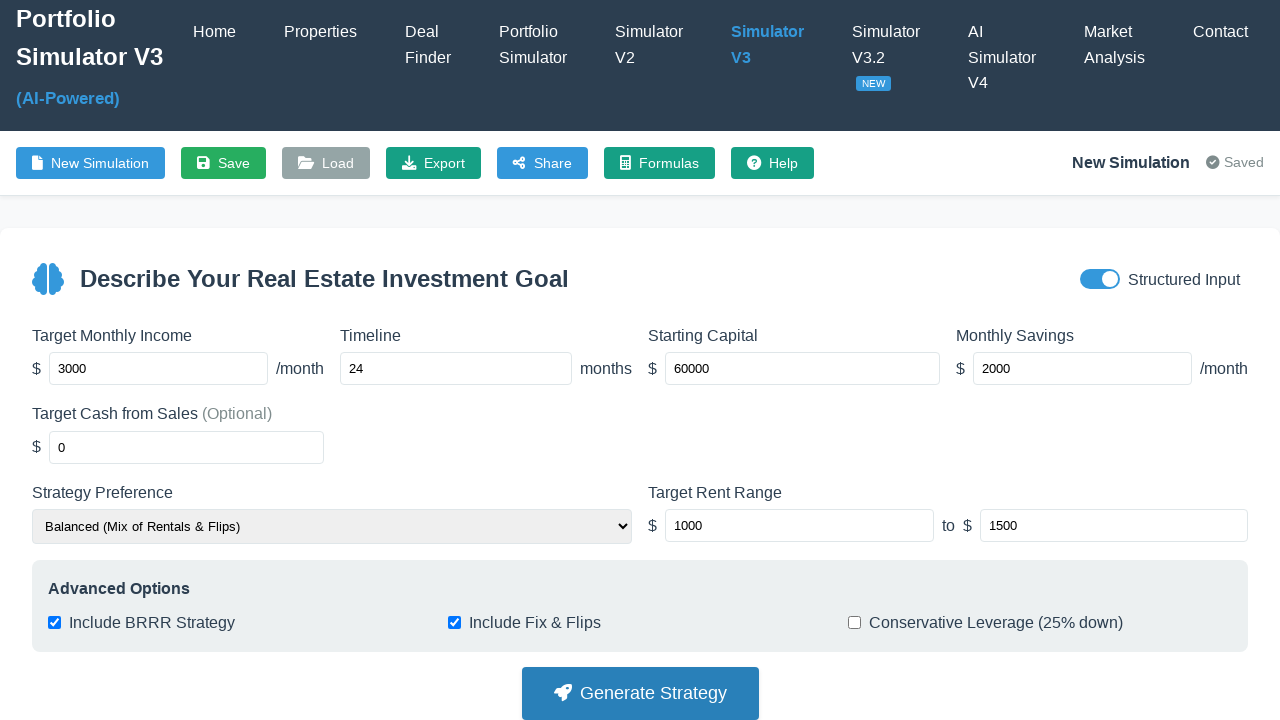

Selected first strategy card at (227, 505) on .strategy-card >> nth=0
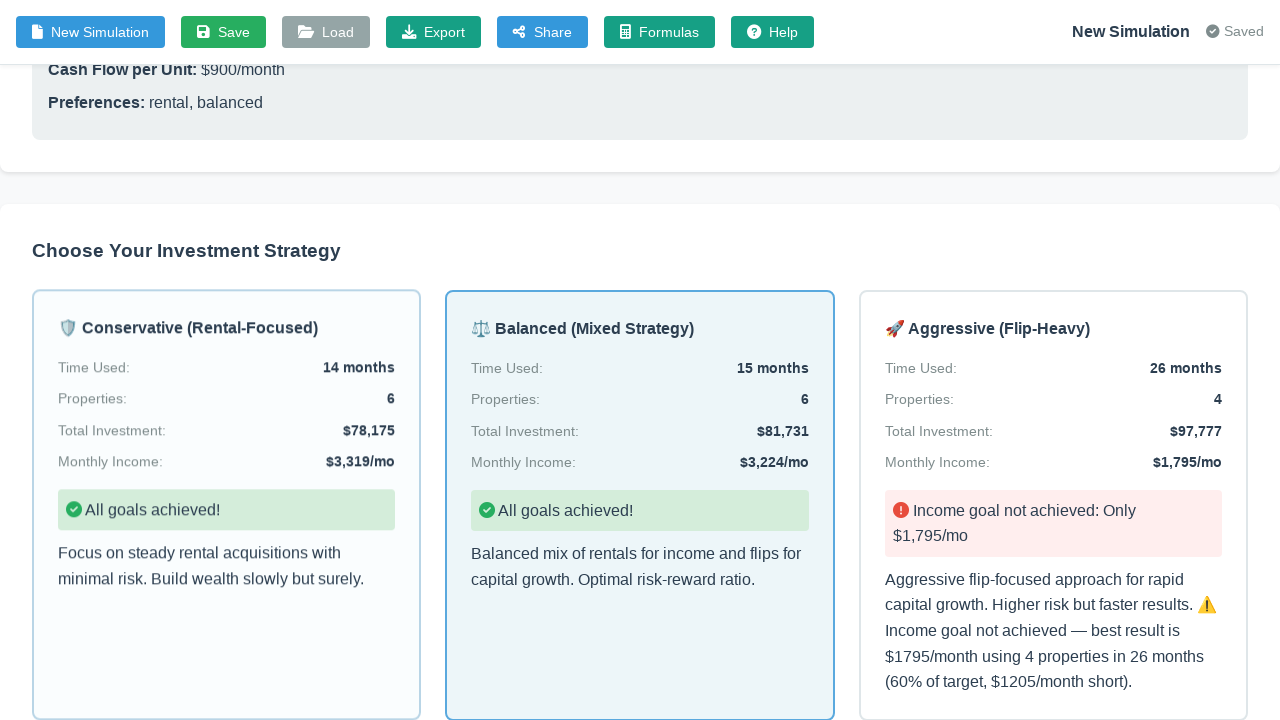

Timeline table loaded
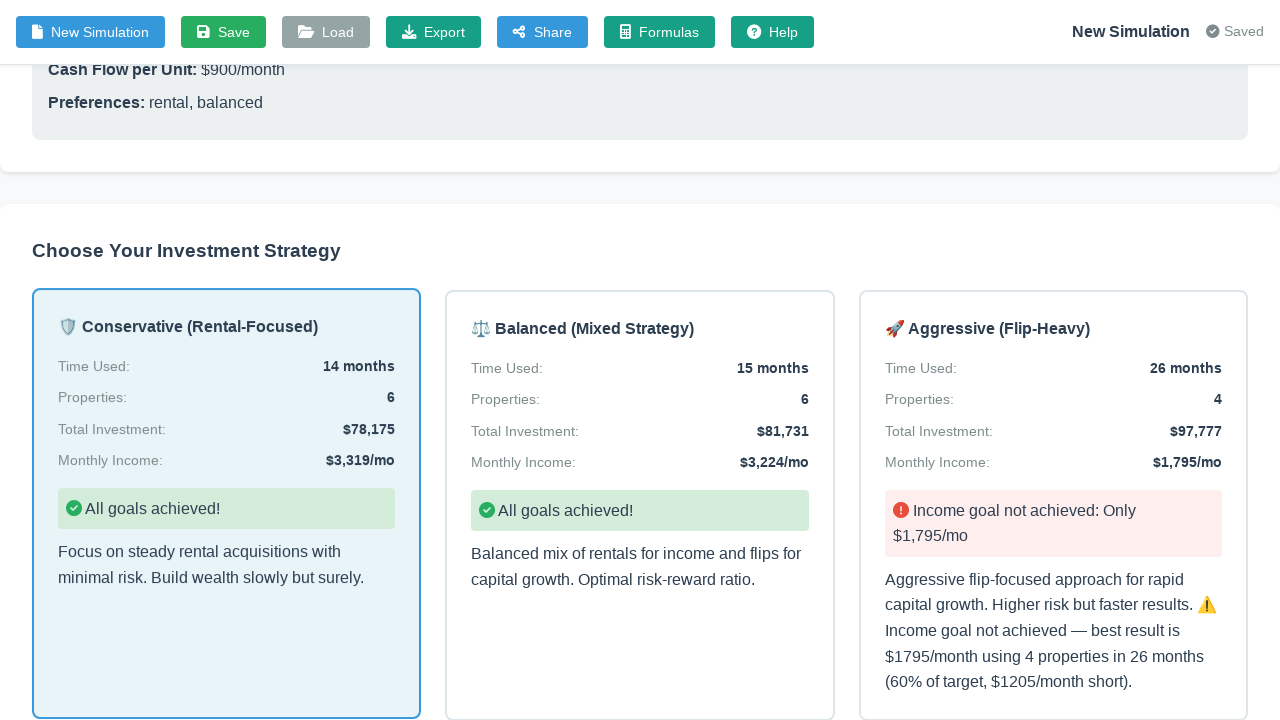

Monthly income display element is visible
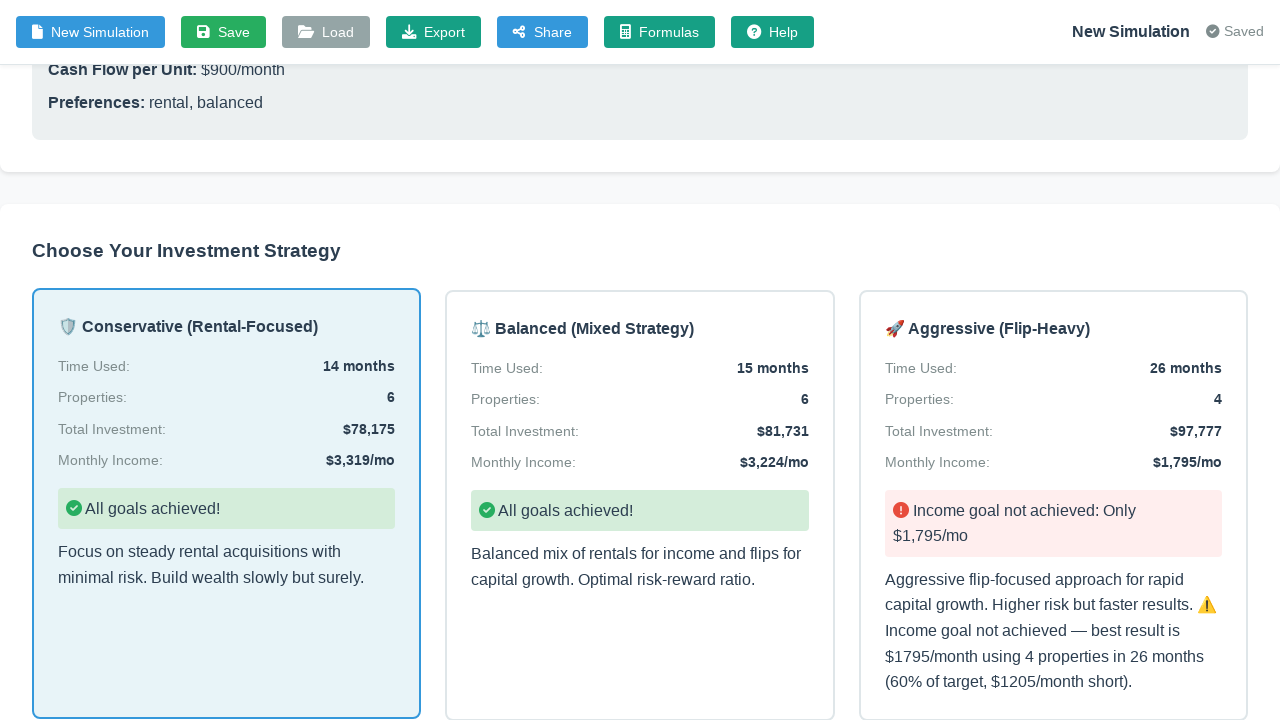

Enabled real listings checkbox at (58, 710) on #useRealListings
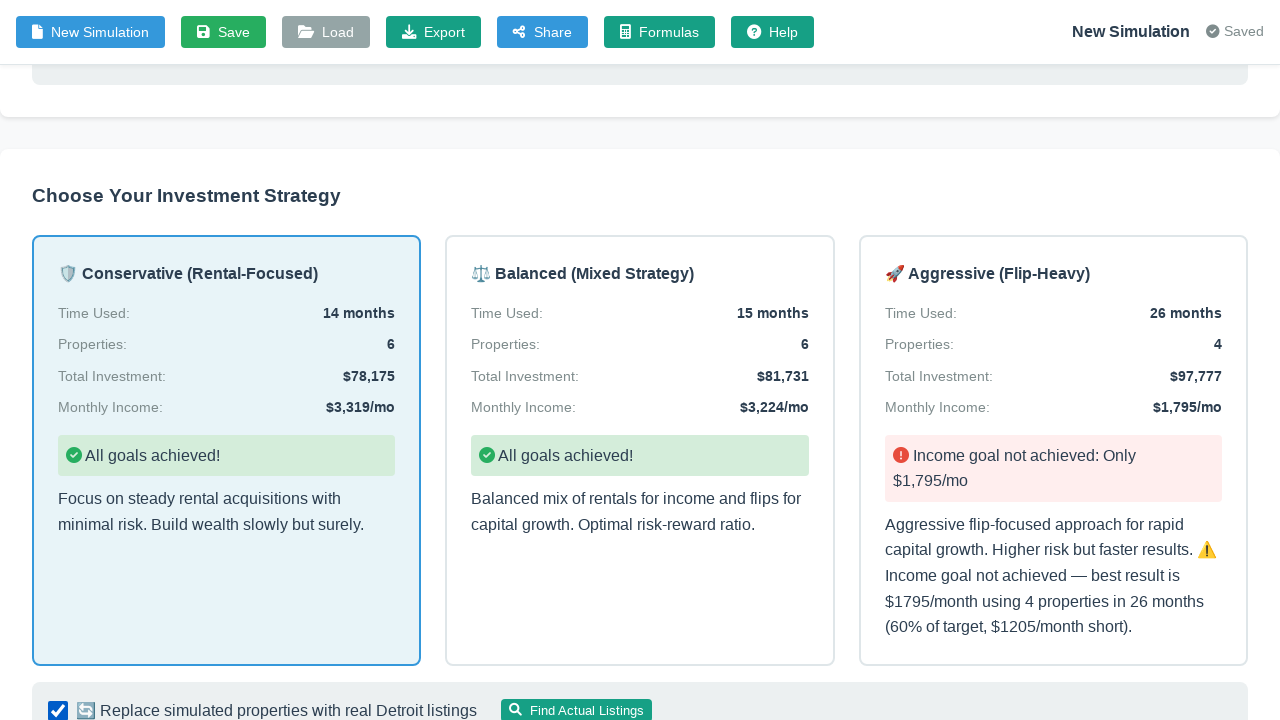

Clicked Find Actual Listings button at (576, 709) on button:has-text("Find Actual Listings")
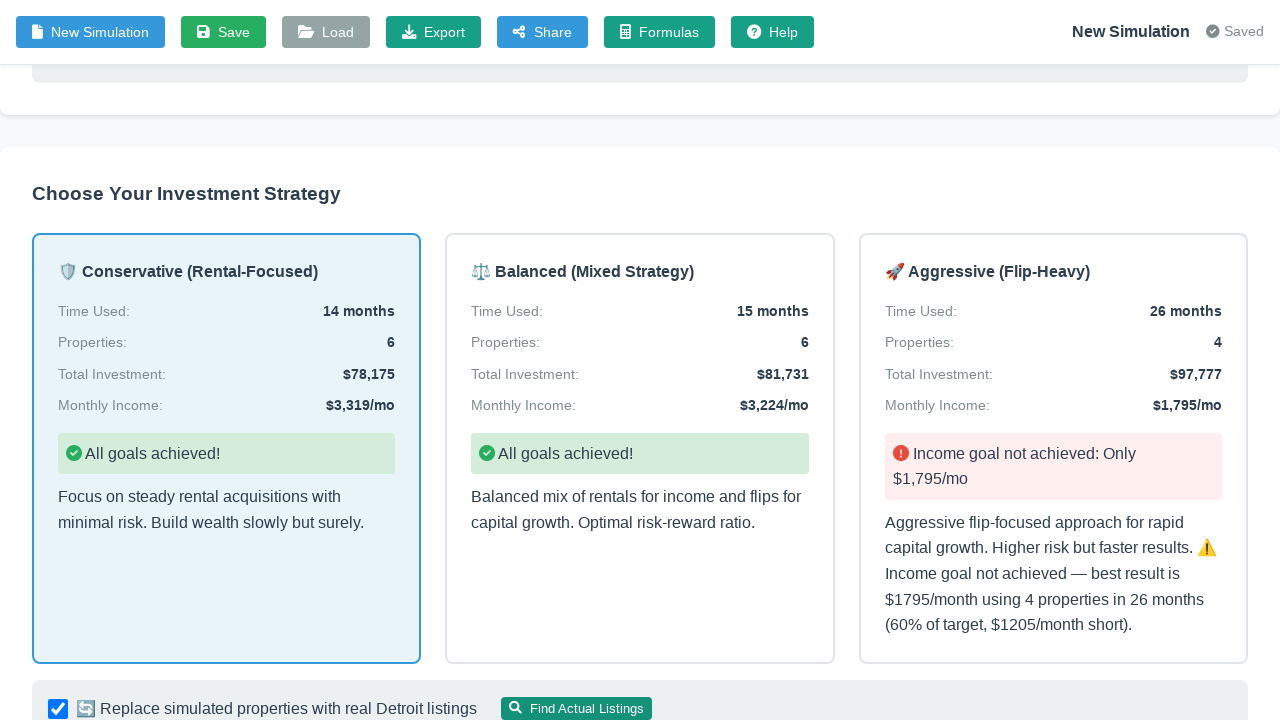

Loading state completed after replacing placeholder listings with real property listings
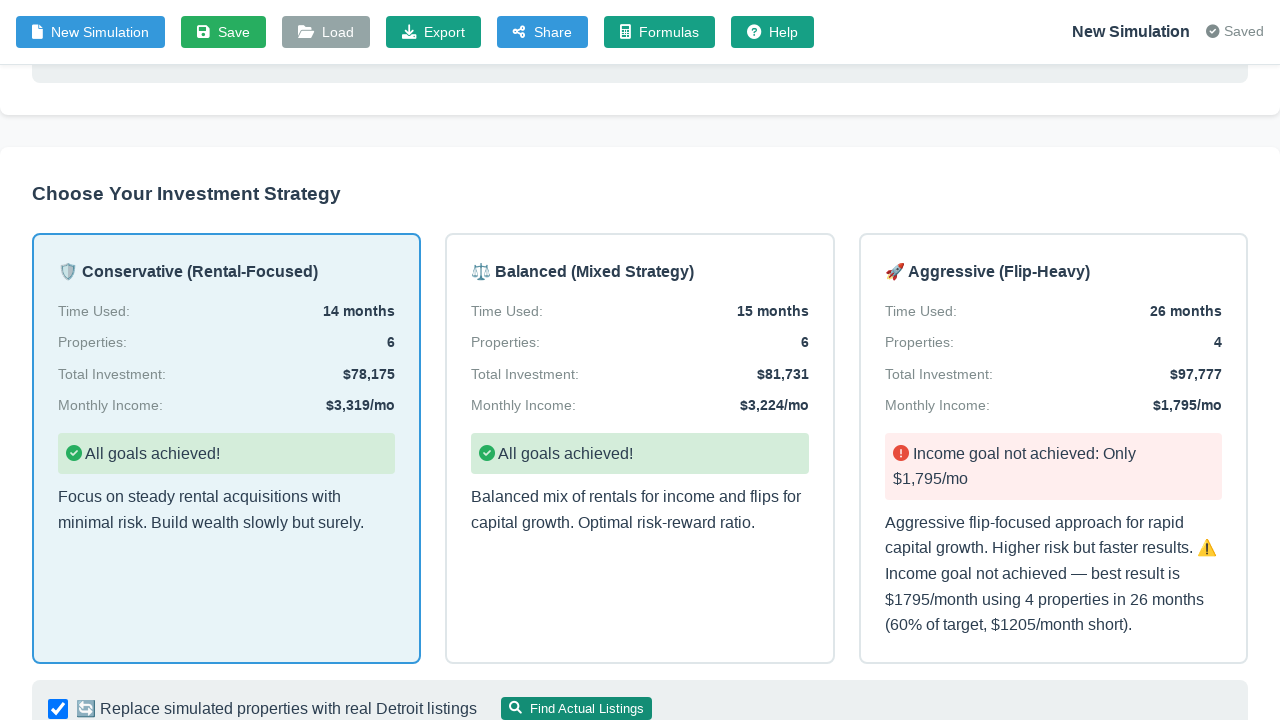

Verified monthly income display remains visible after listing replacement - financial calculations preserved
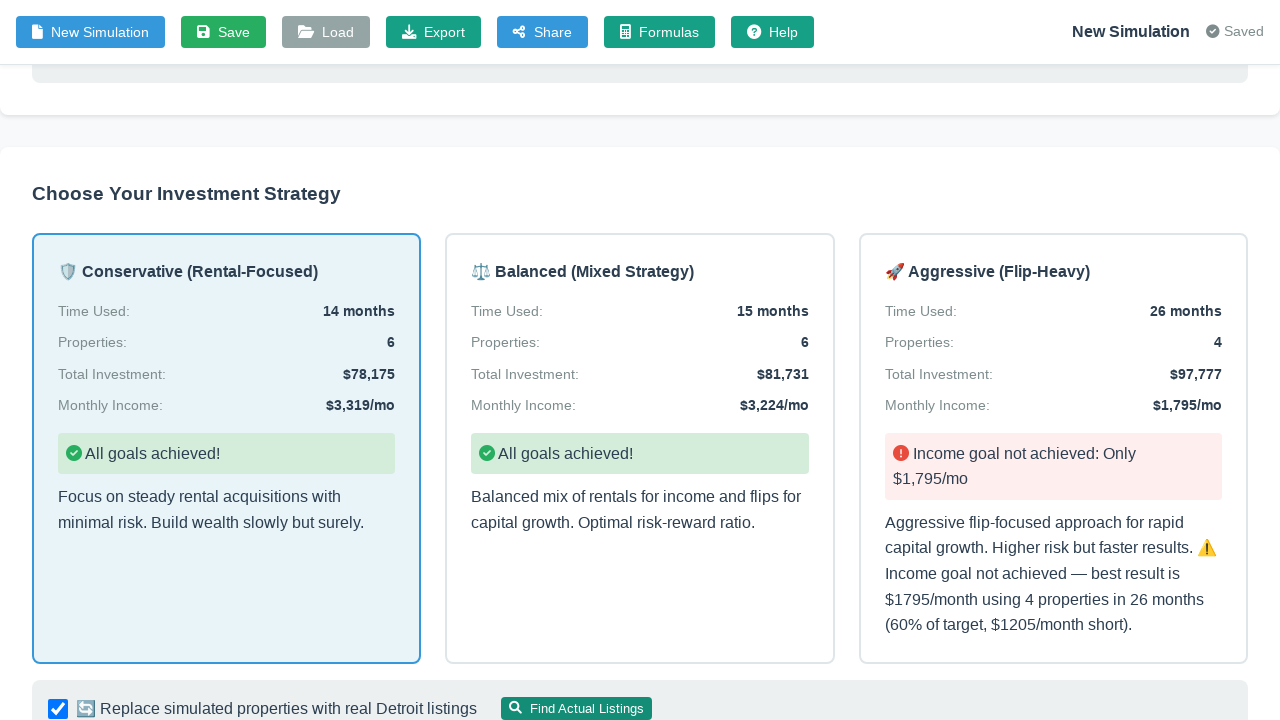

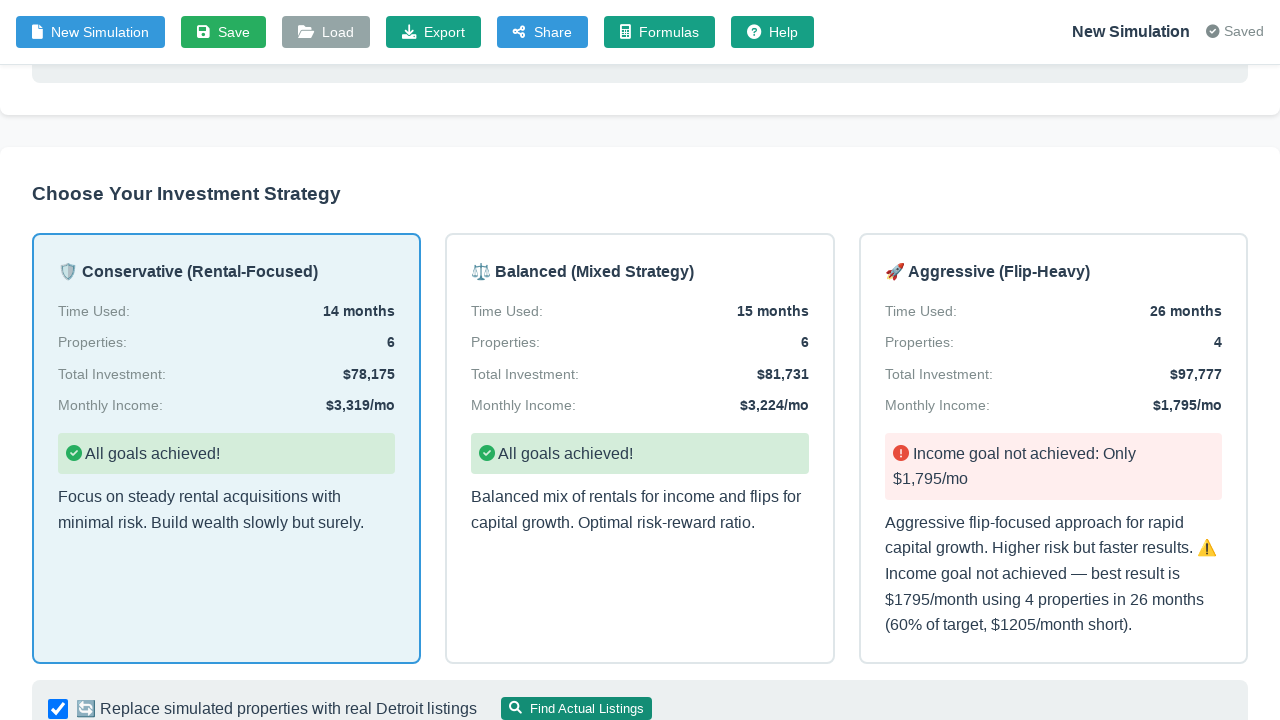